Tests a text box form by filling in name and address fields, submitting the form, and verifying the output displays the entered values.

Starting URL: https://demoqa.com/text-box

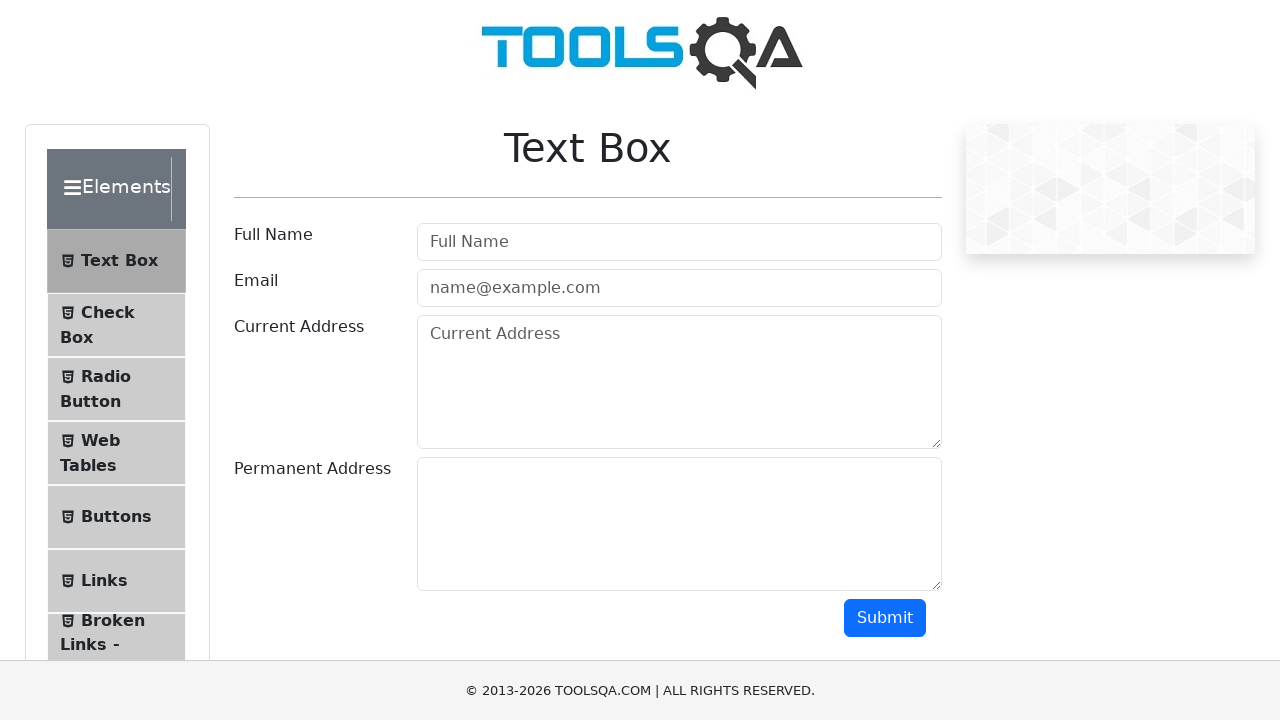

Filled name field with 'Ivan Ivanov' on #userName
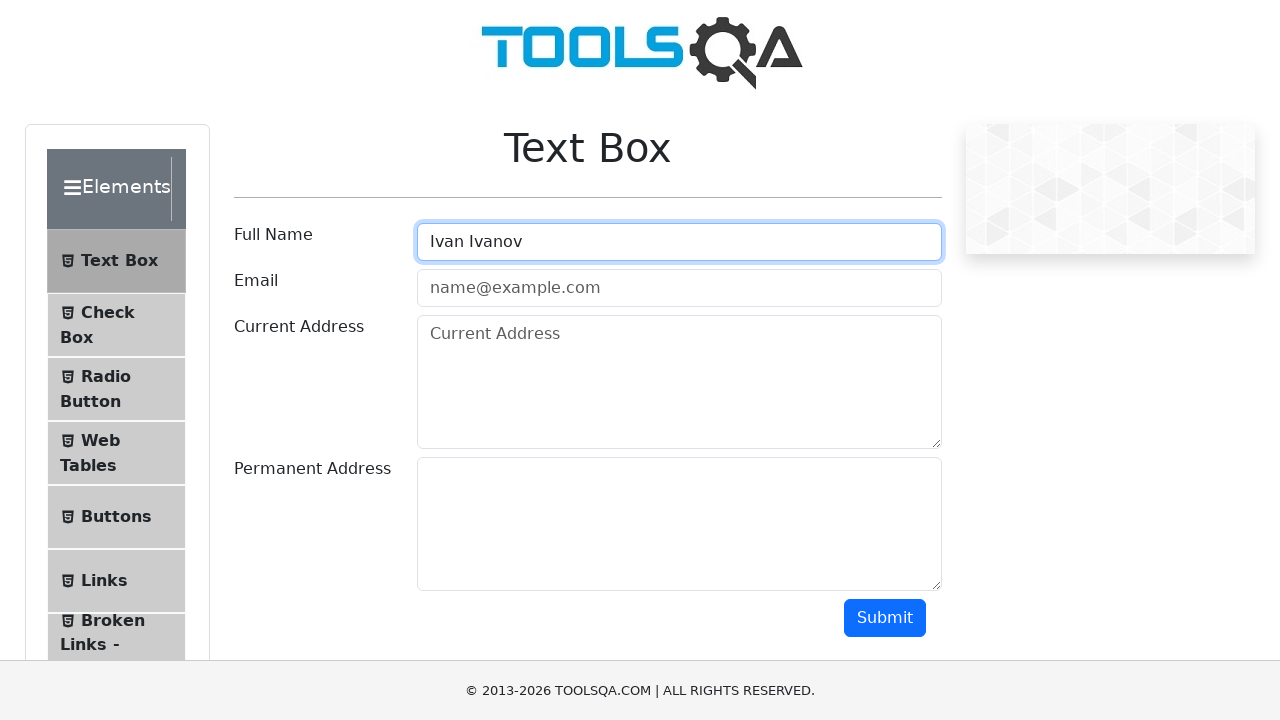

Filled address field with 'Moscow Street 123' on #currentAddress
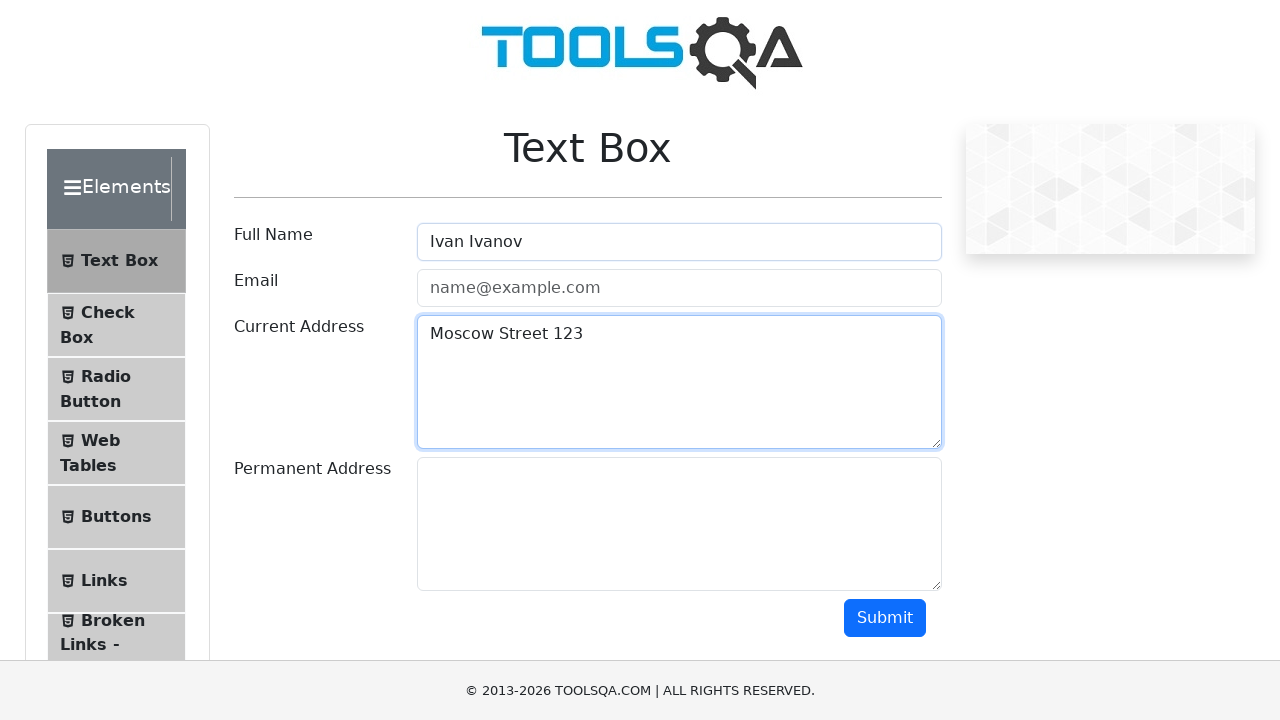

Scrolled submit button into view
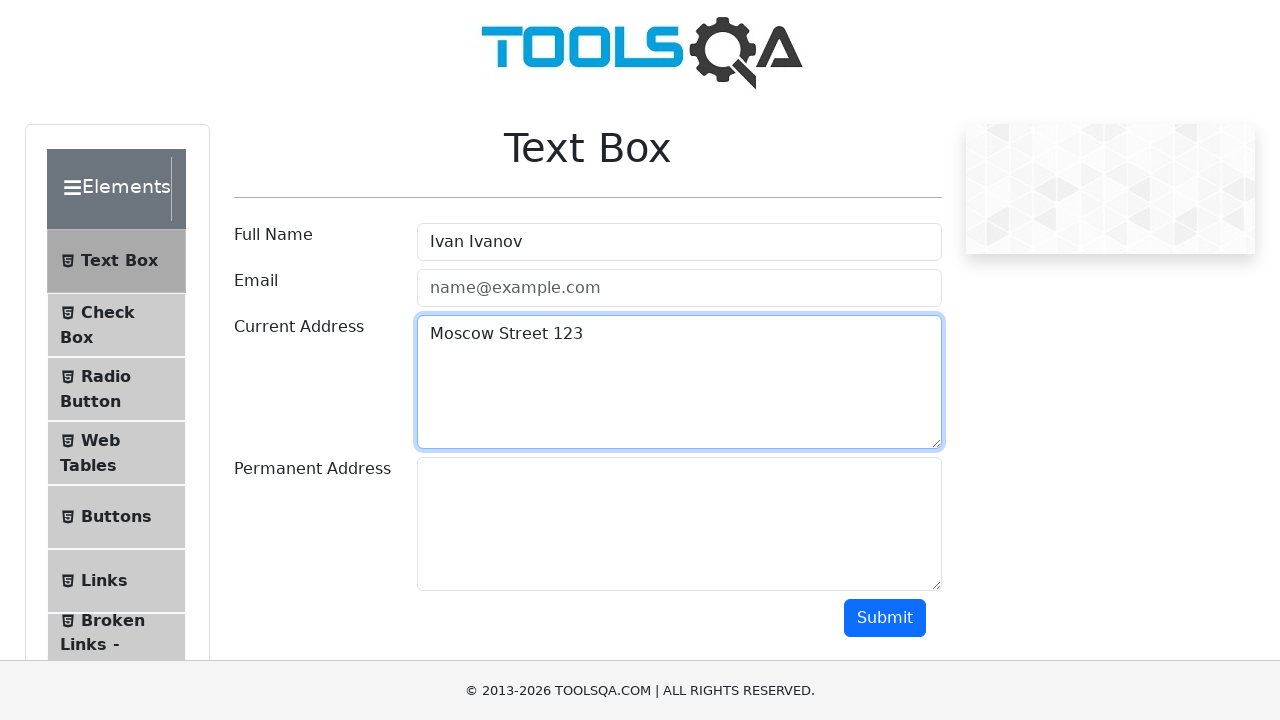

Clicked submit button at (885, 618) on #submit
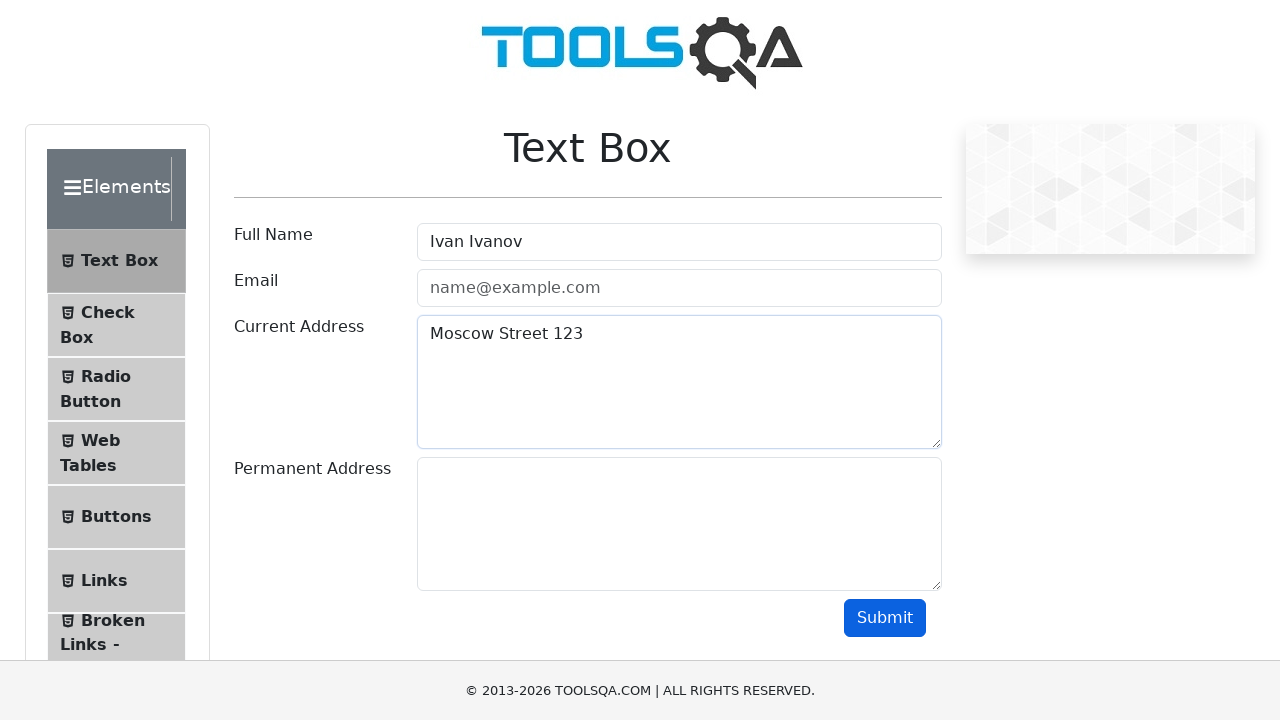

Output section appeared after form submission
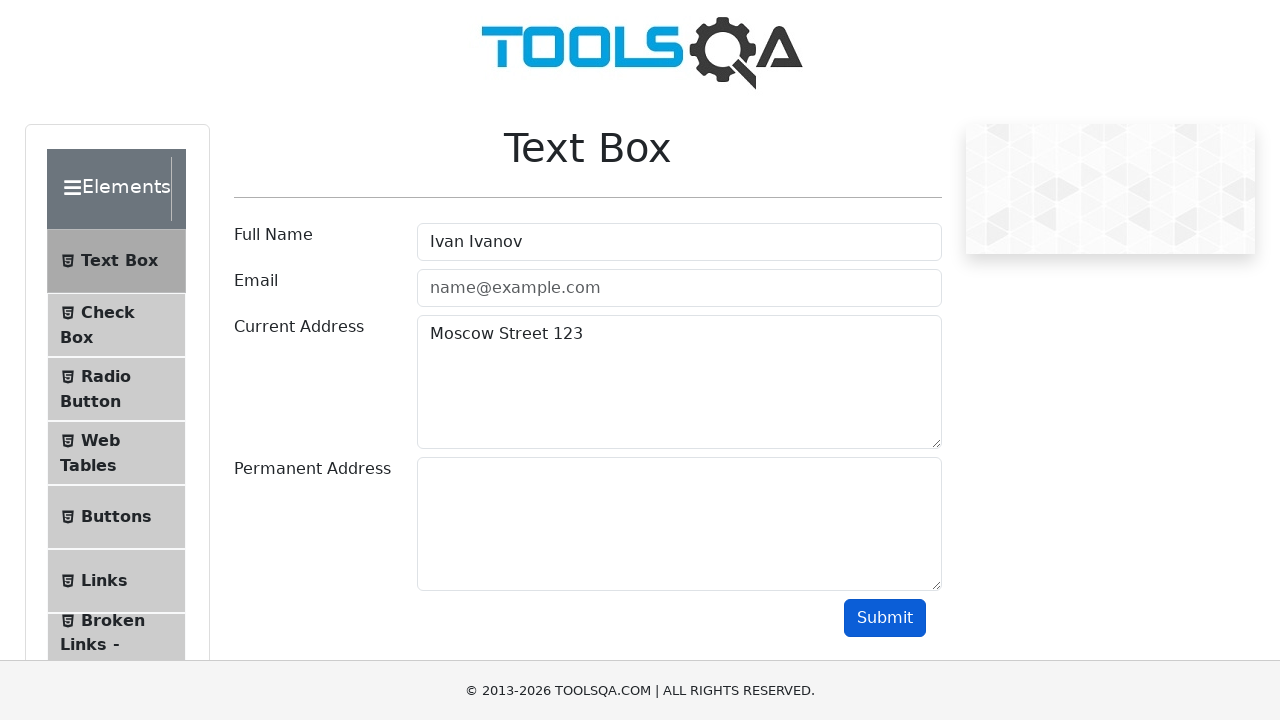

Retrieved name from output section
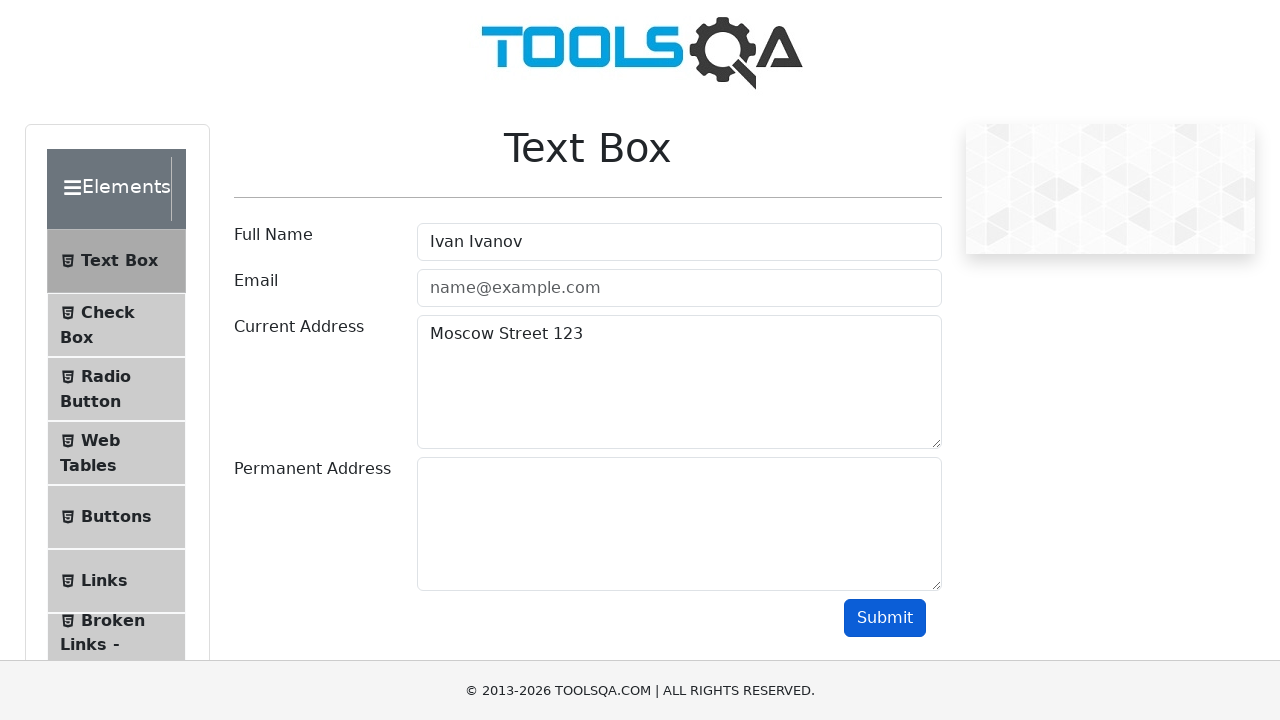

Retrieved address from output section
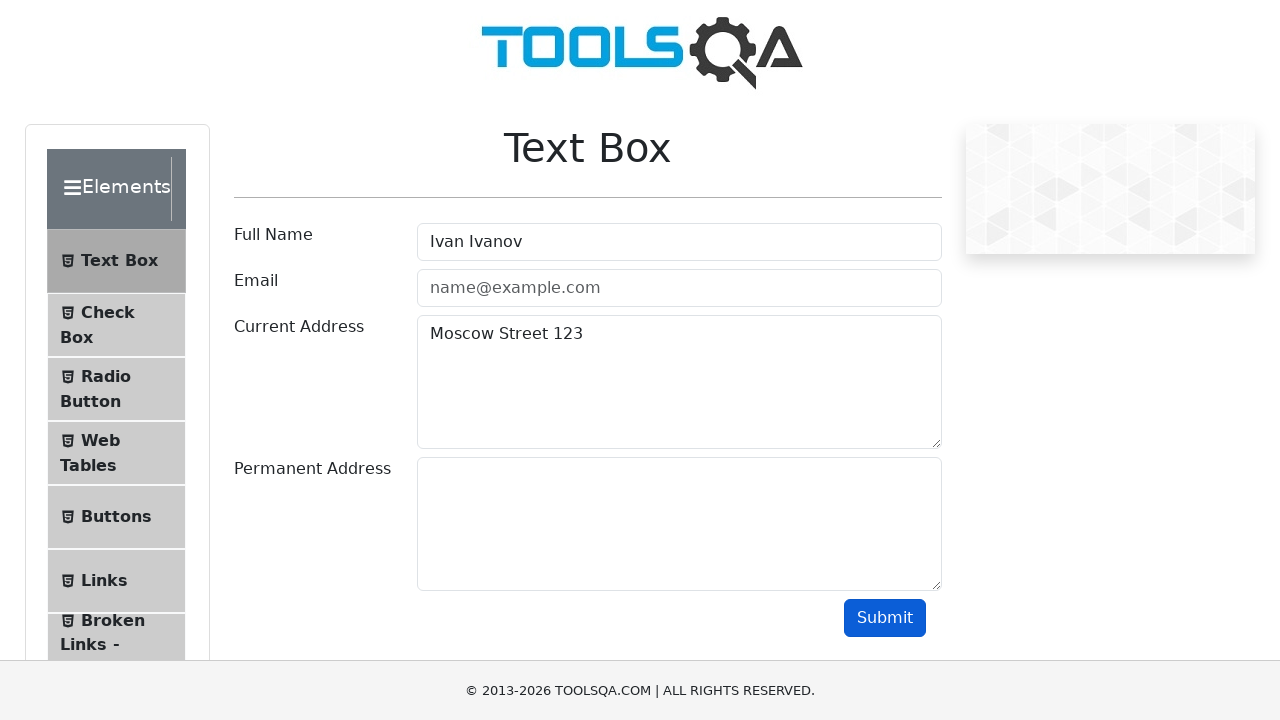

Verified name 'Ivan Ivanov' appears in output
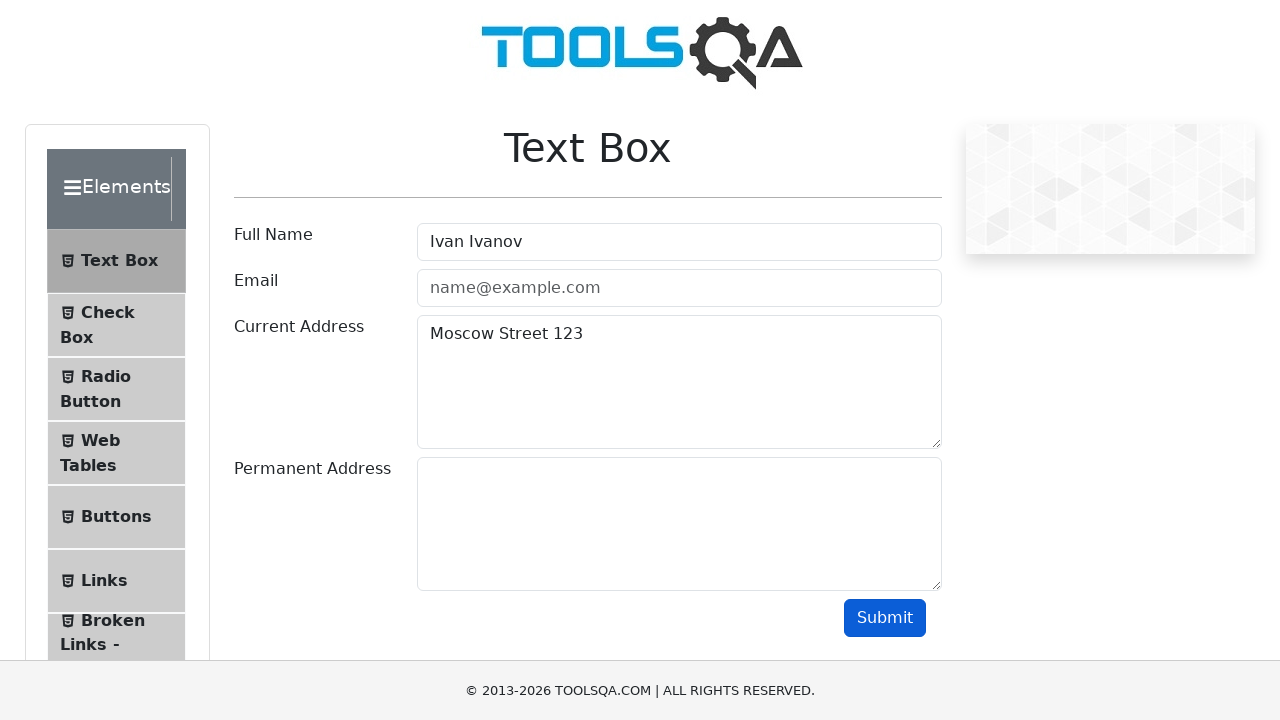

Verified address 'Moscow Street 123' appears in output
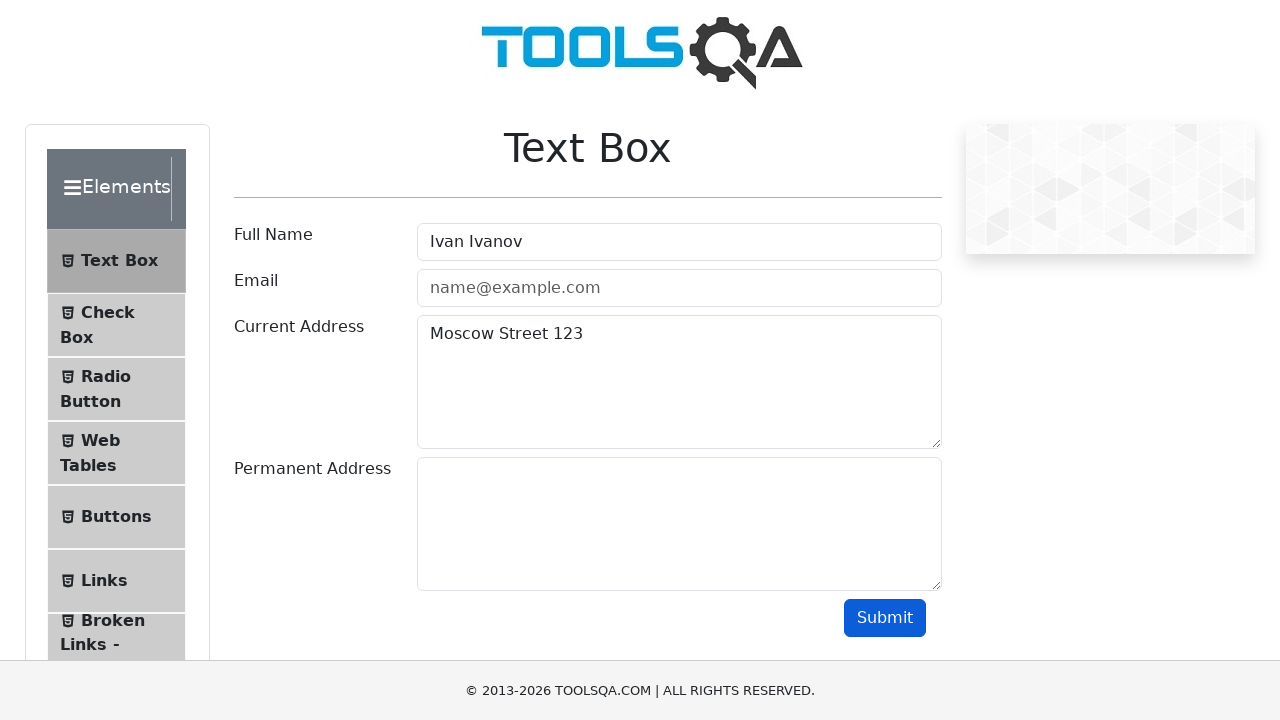

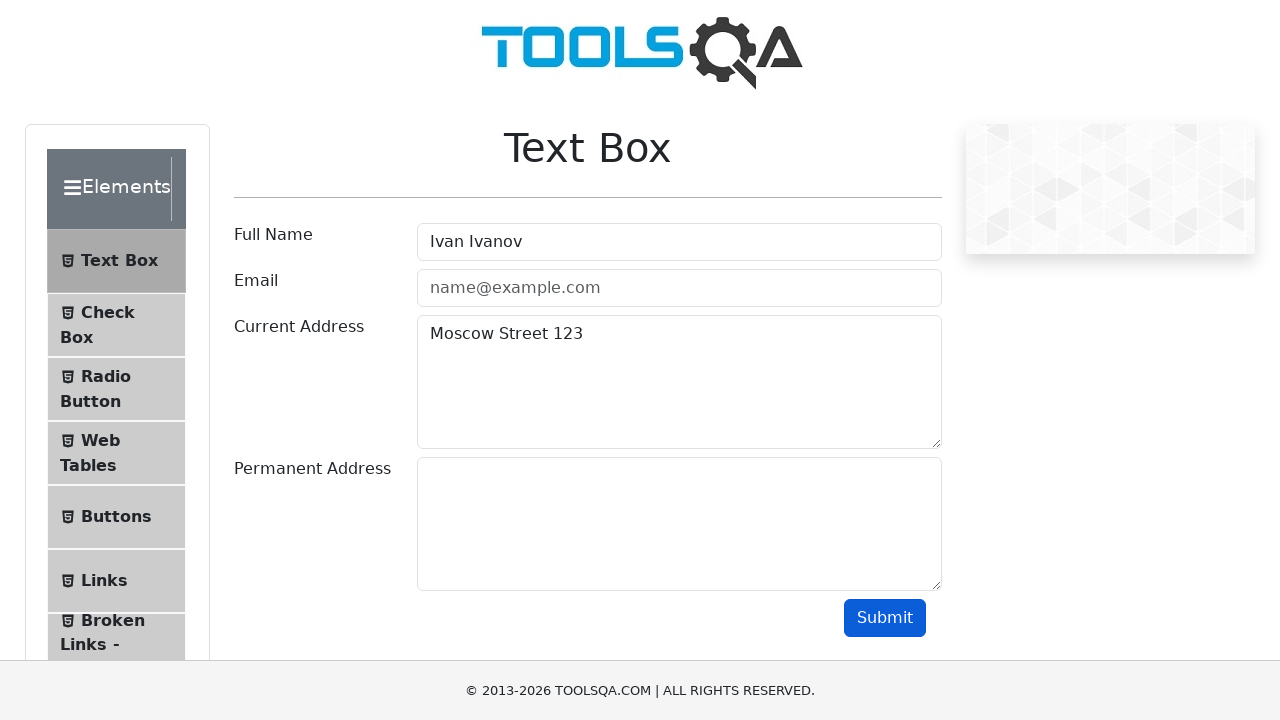